Clicks on the first date picker input field to open the calendar widget

Starting URL: https://www.hyrtutorials.com/p/calendar-practice.html

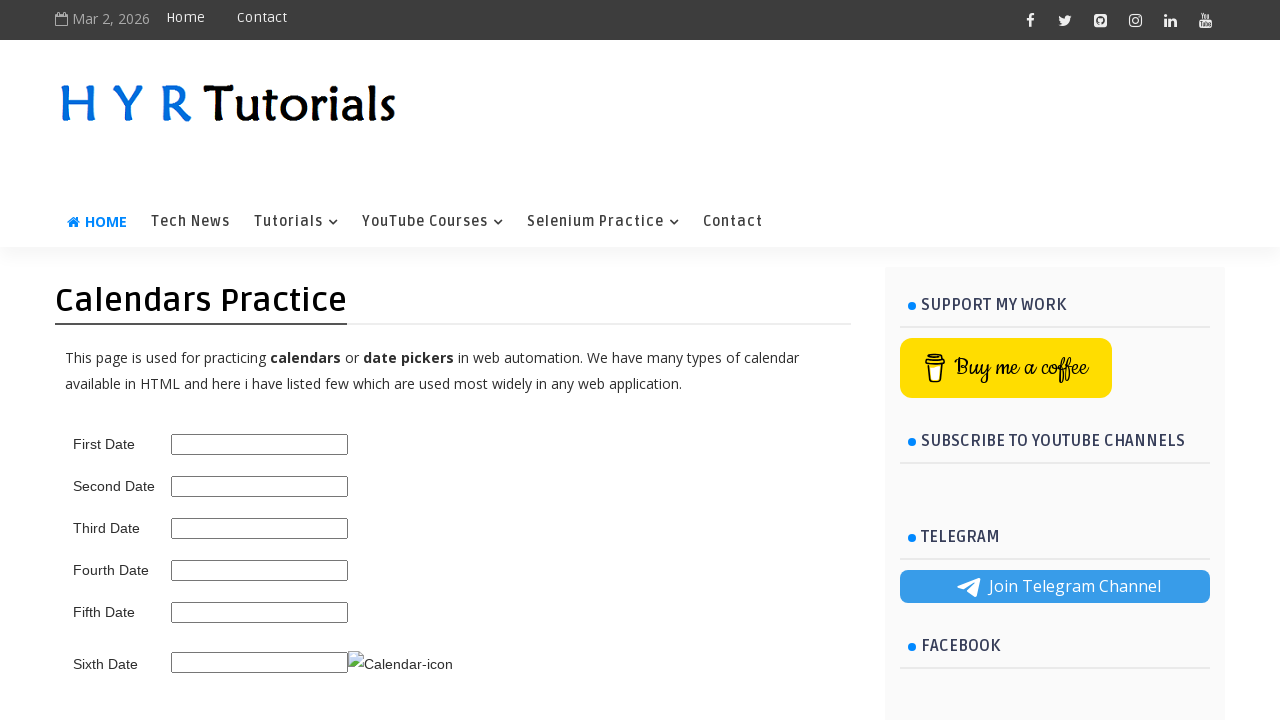

Clicked on the first date picker input field to open the calendar widget at (260, 444) on input#first_date_picker
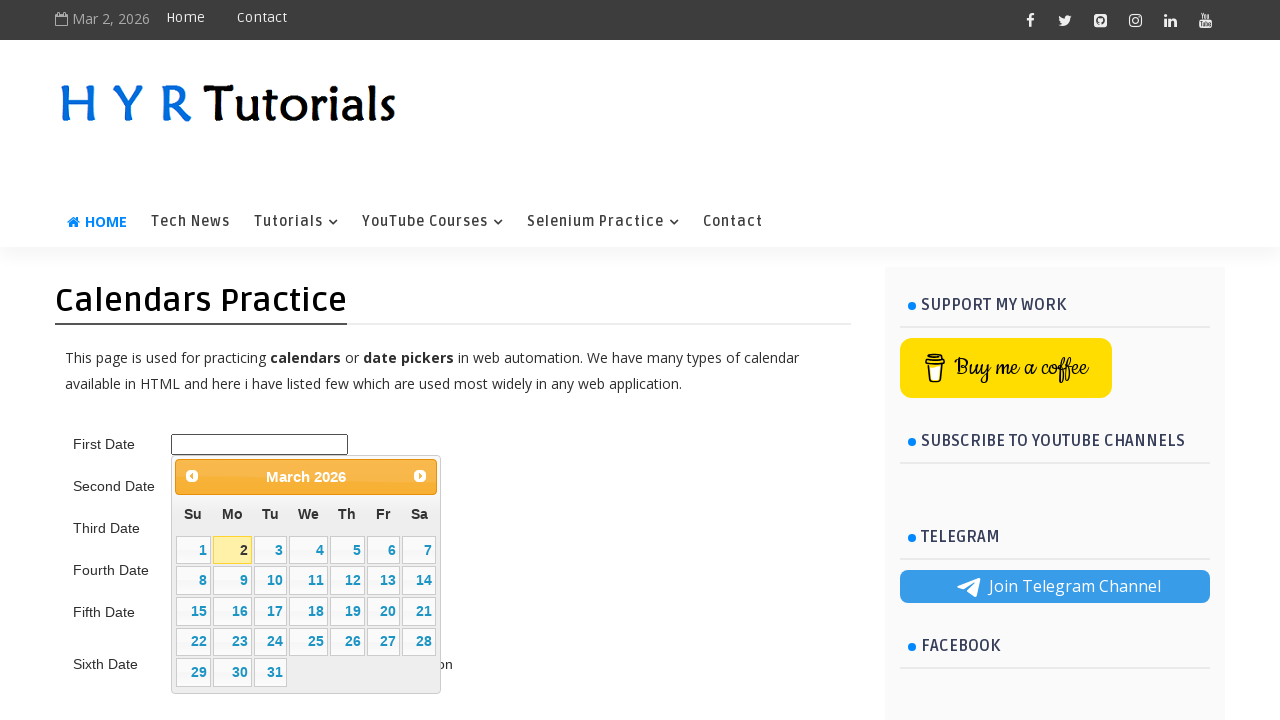

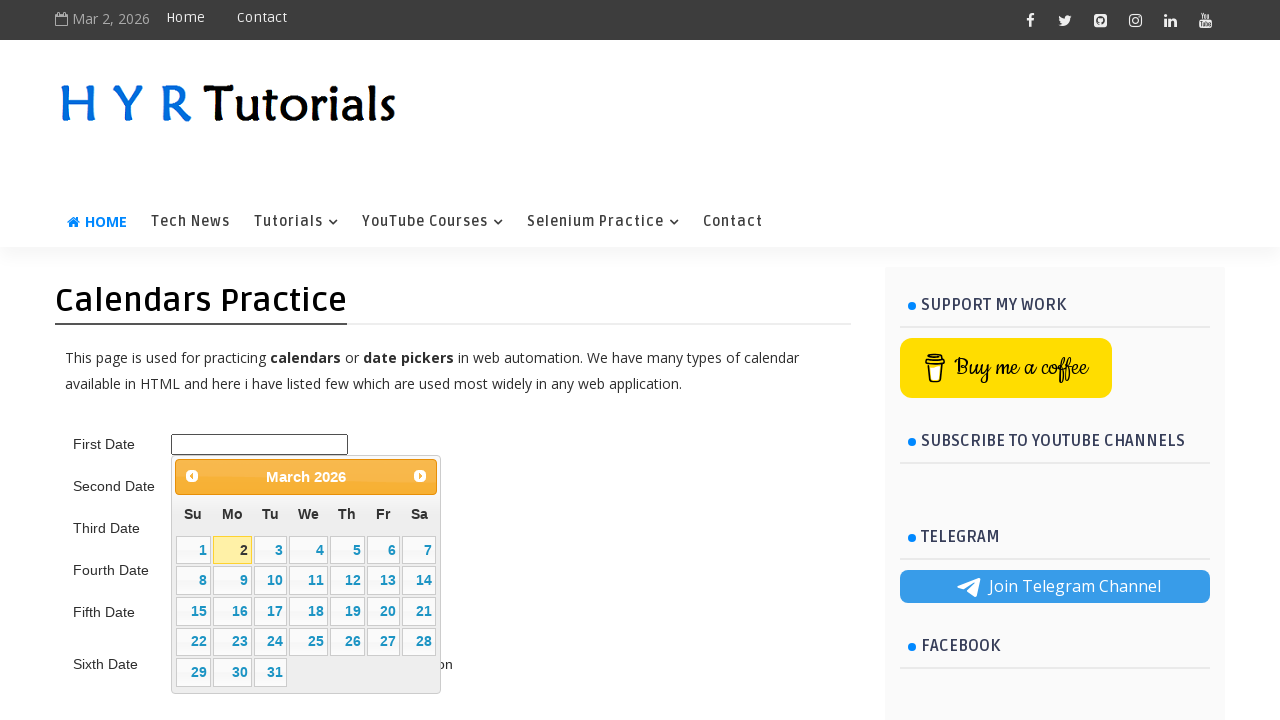